Verifies that the Protocol Commands link is clickable on the API documentation page

Starting URL: https://webdriver.io/docs/api

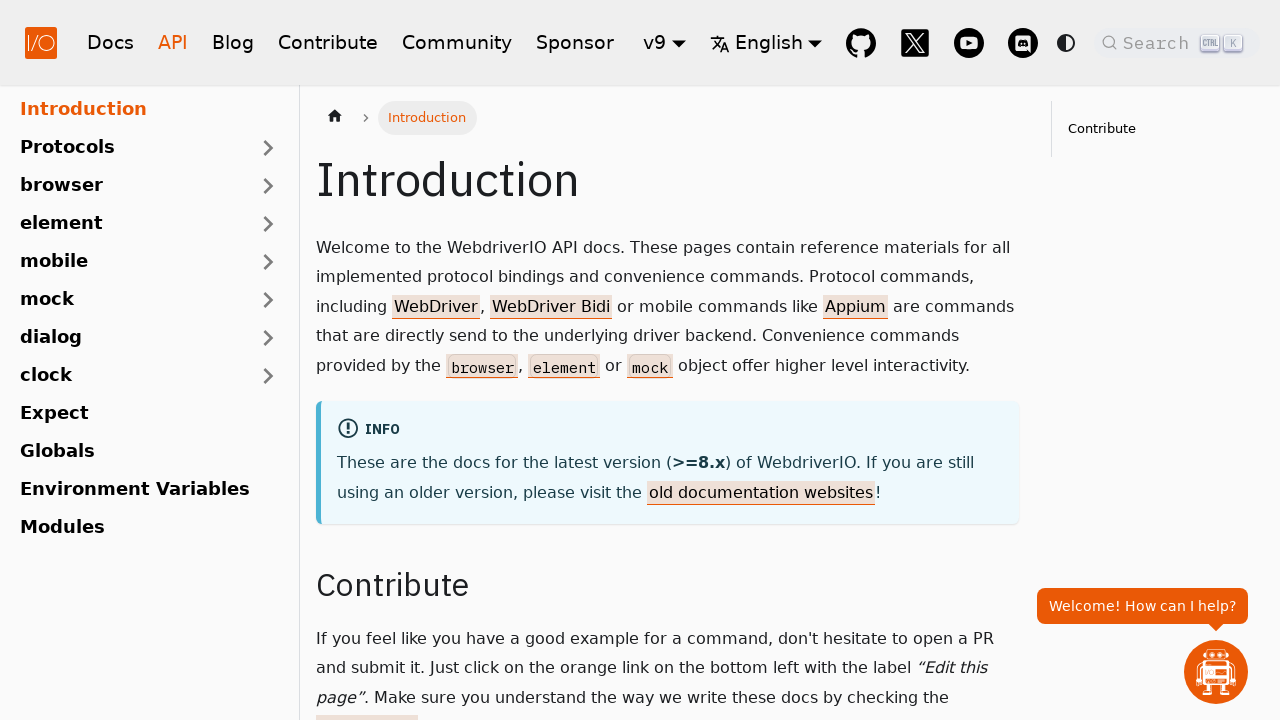

Located Protocol Commands link element
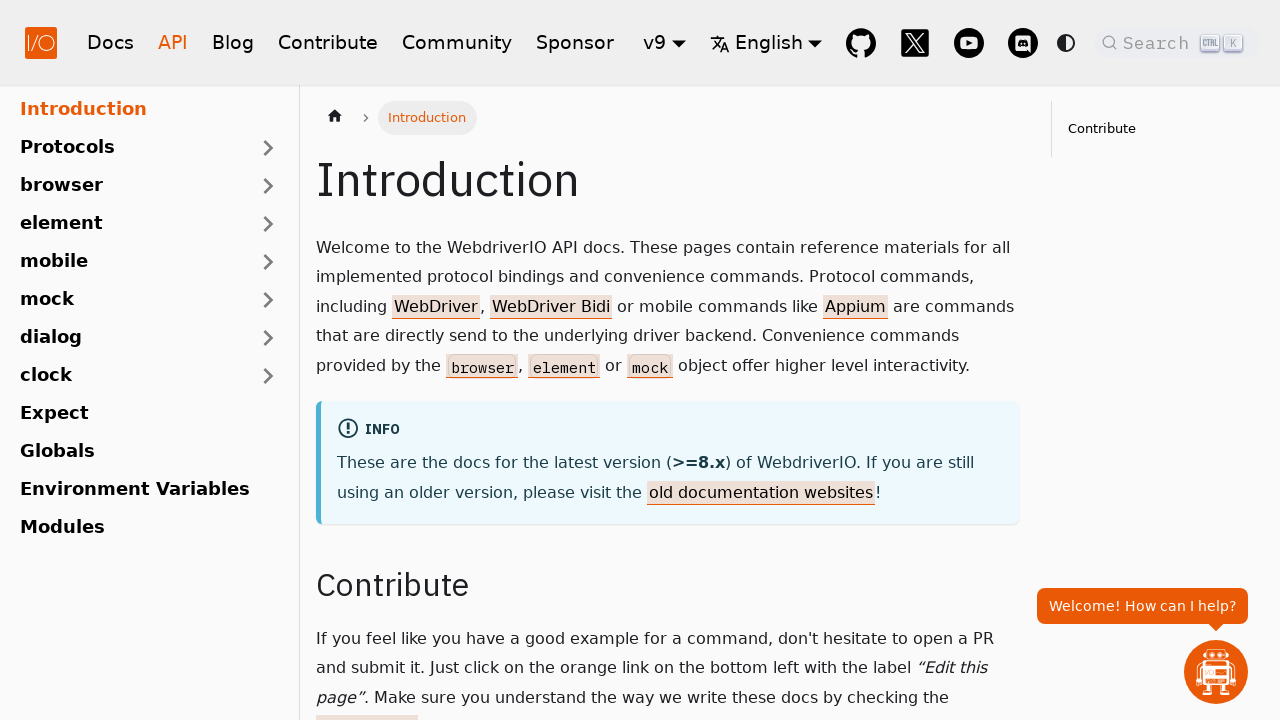

Protocol Commands link became visible
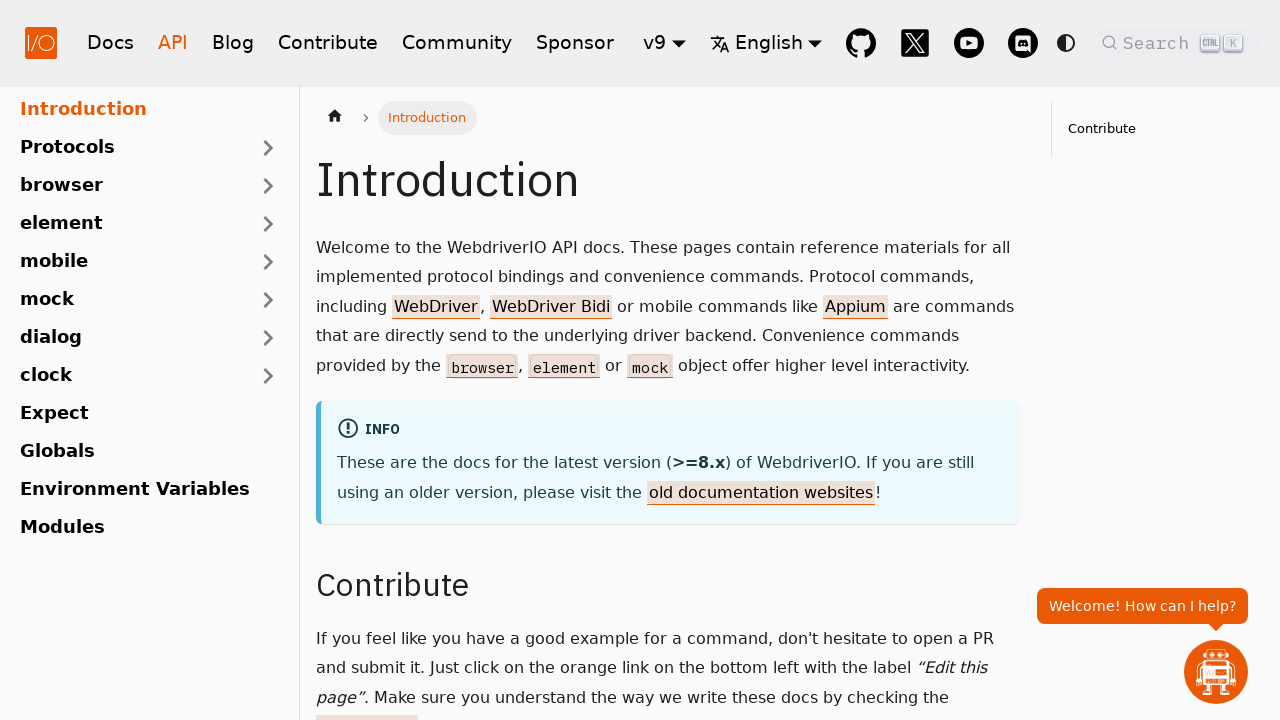

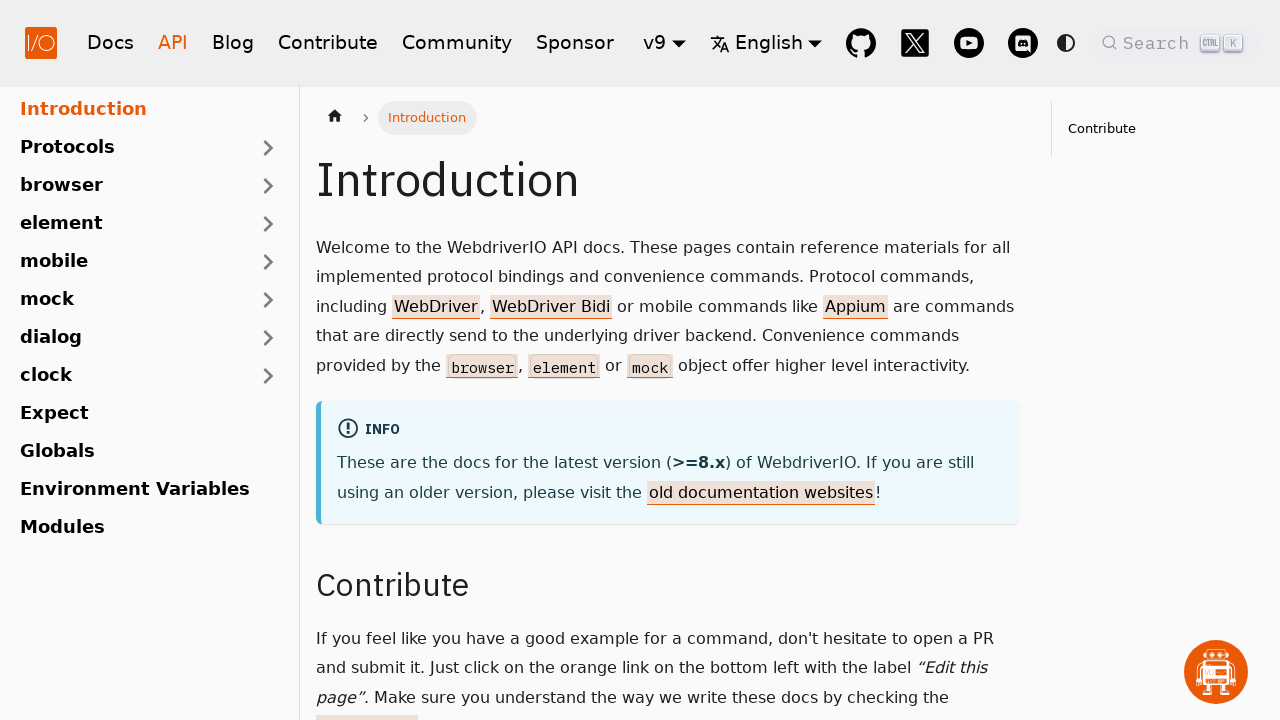